Tests scroll functionality by scrolling the page to bring a male radio button element into view using JavaScript scroll.

Starting URL: https://testautomationpractice.blogspot.com/

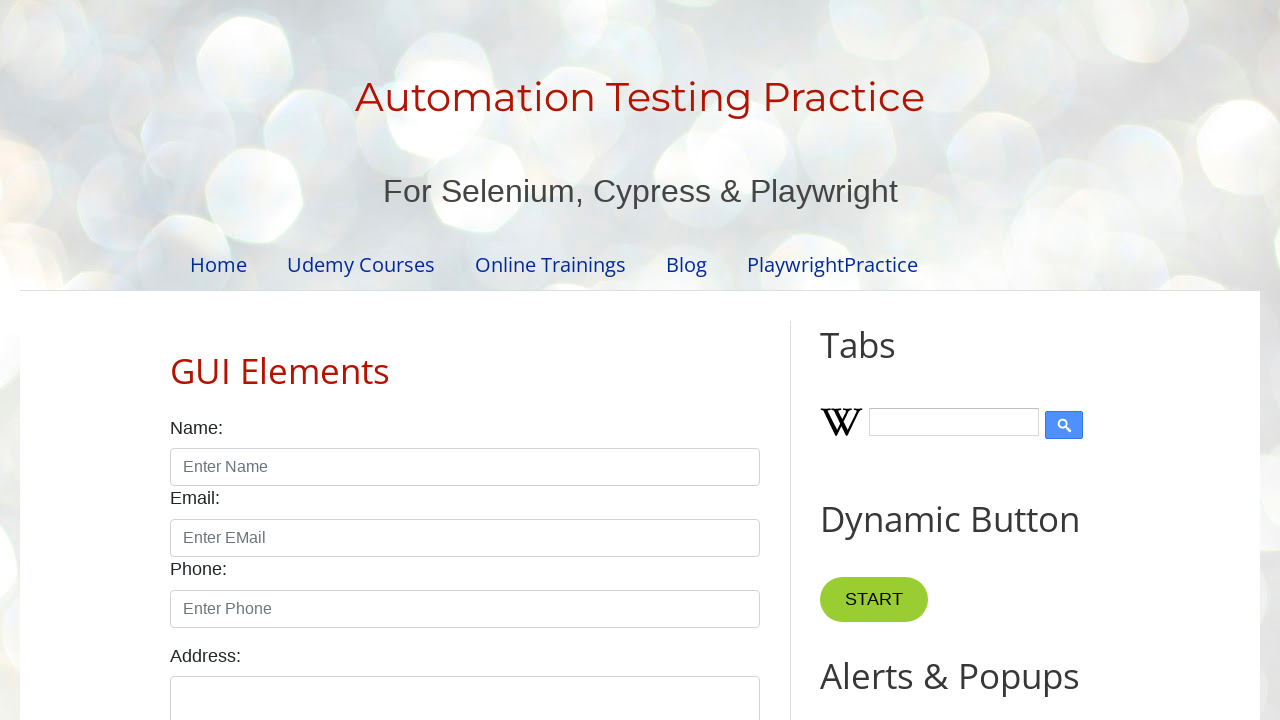

Located the male radio button element
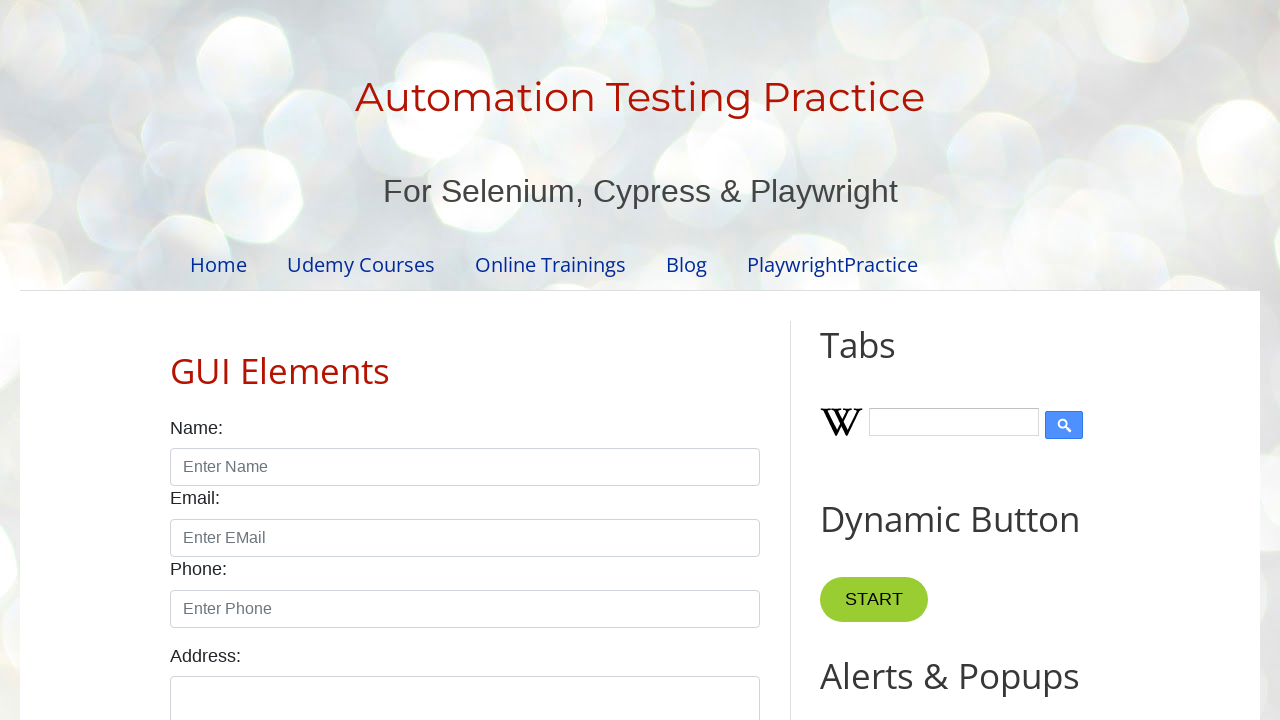

Scrolled male radio button into view using JavaScript scroll
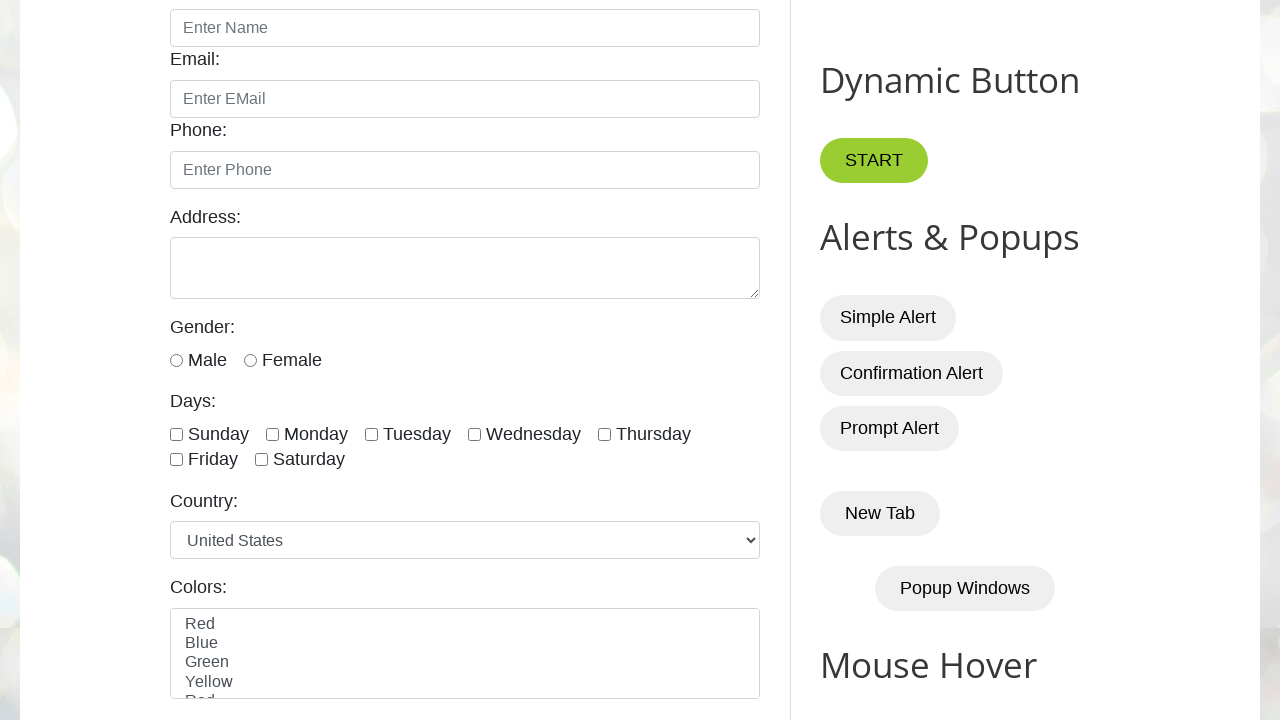

Verified male radio button is visible
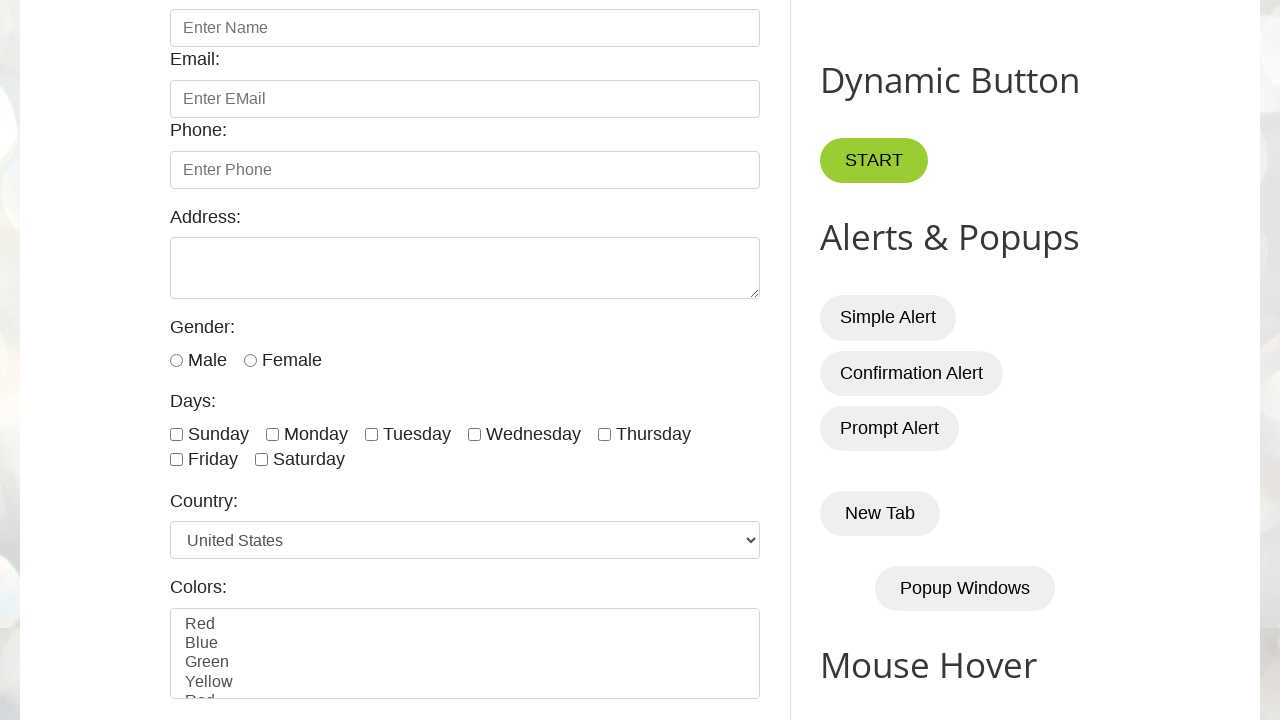

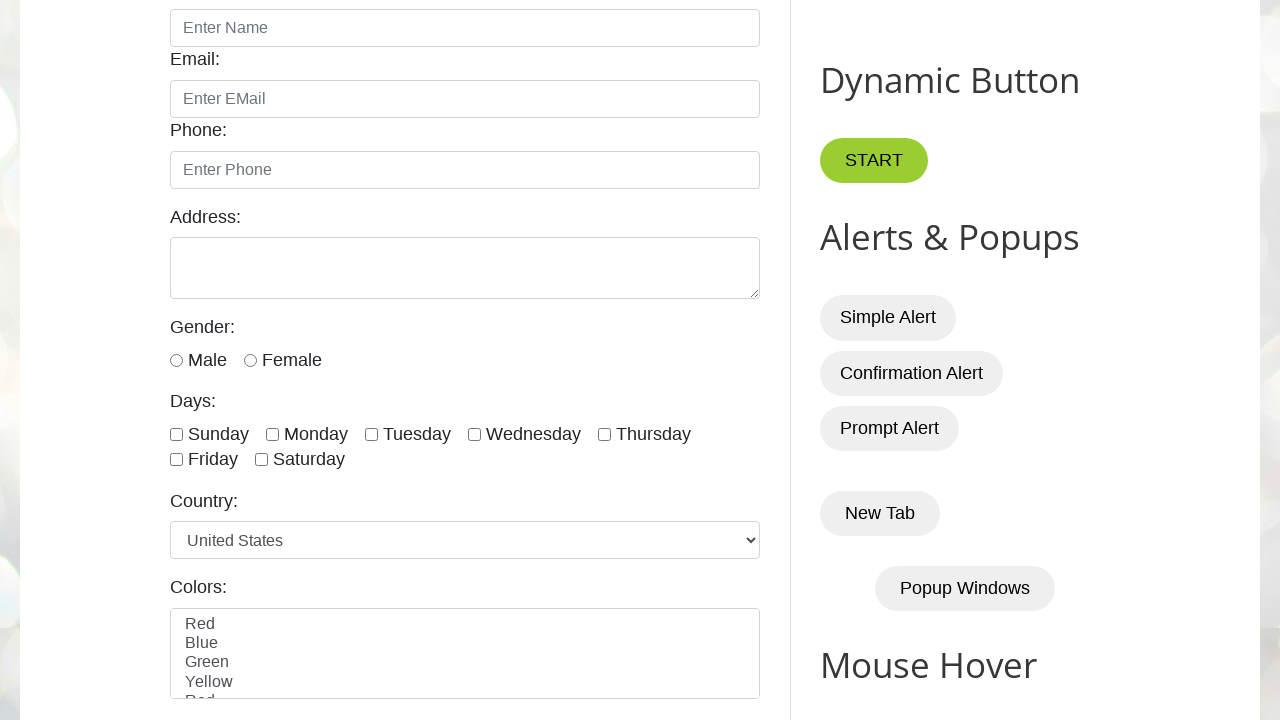